Tests JavaScript alert handling by clicking a button that triggers an alert, switching to the alert, and interacting with it

Starting URL: https://the-internet.herokuapp.com/javascript_alerts

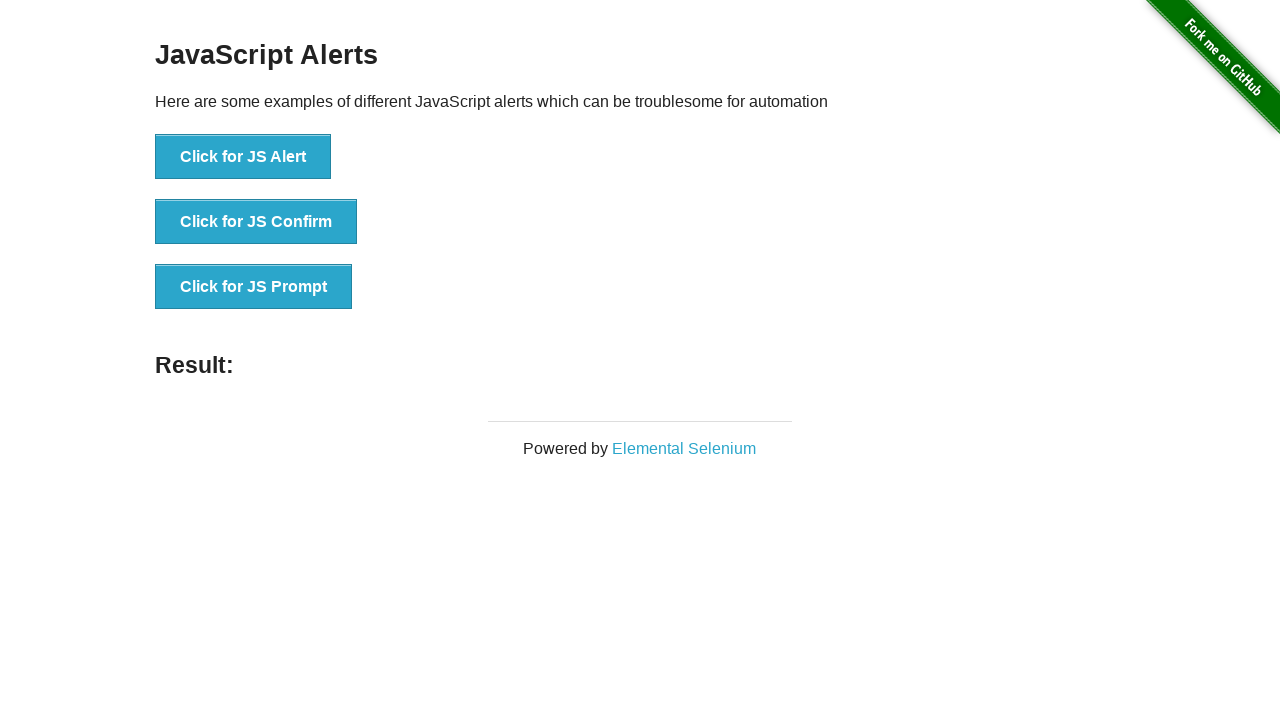

Clicked button to trigger JavaScript alert at (243, 157) on xpath=//button[@onclick='jsAlert()']
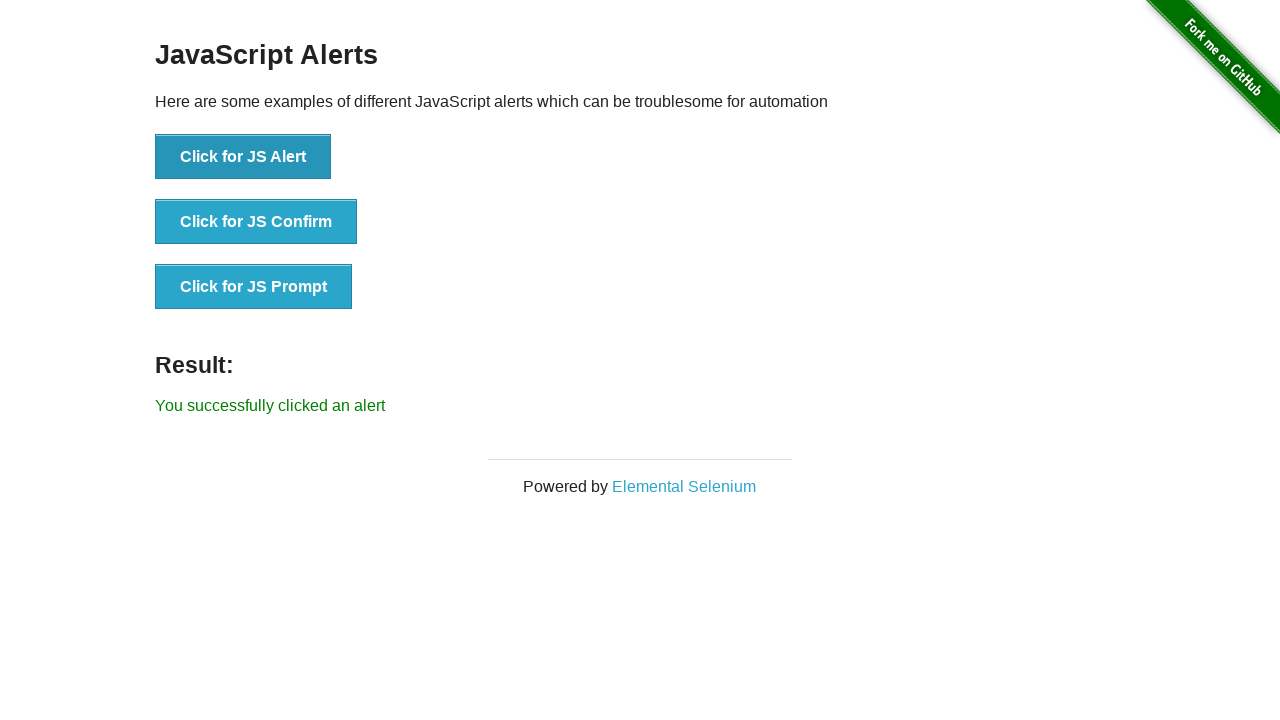

Set up alert dialog handler to accept alerts
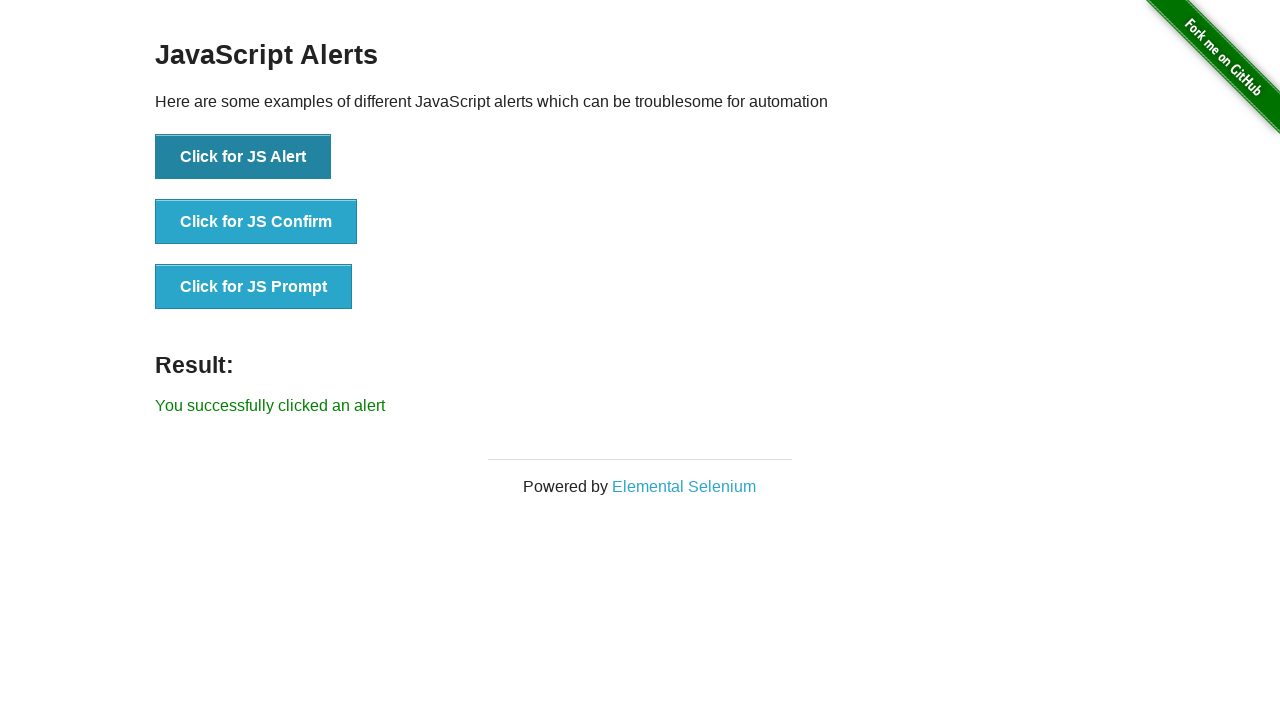

Clicked button to trigger alert and handler accepted it at (243, 157) on xpath=//button[@onclick='jsAlert()']
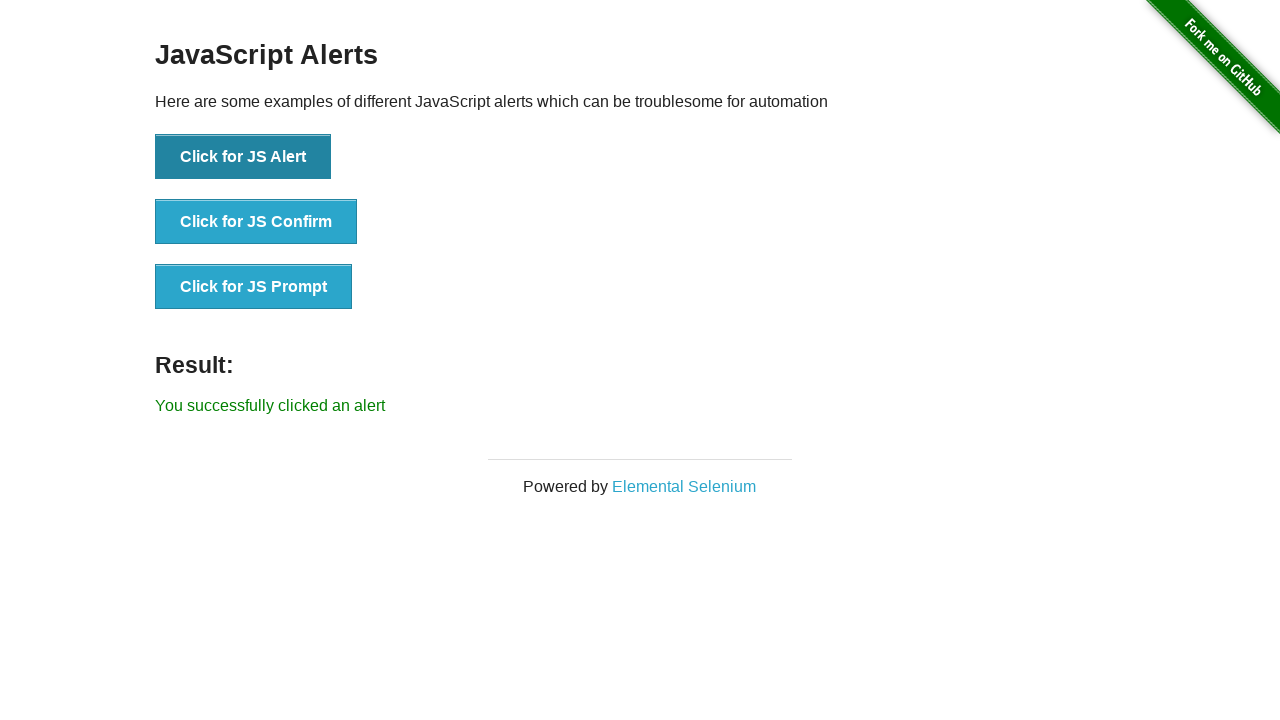

Result element loaded after alert was handled
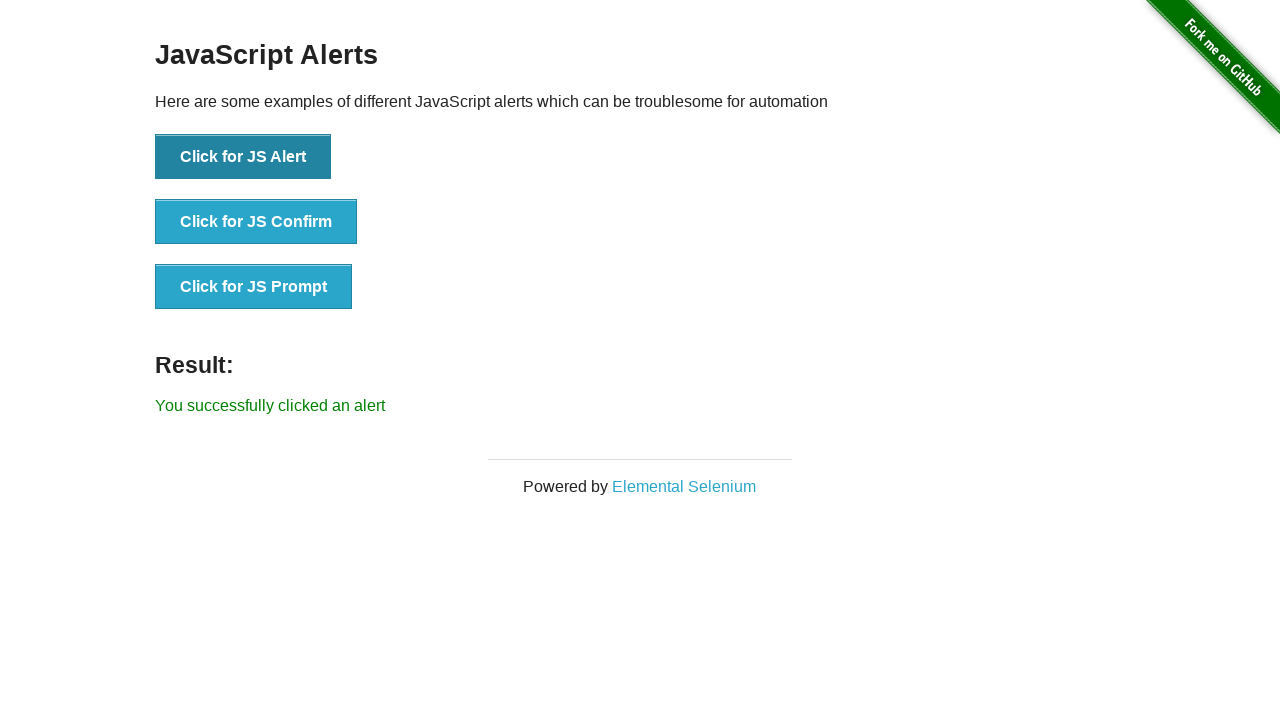

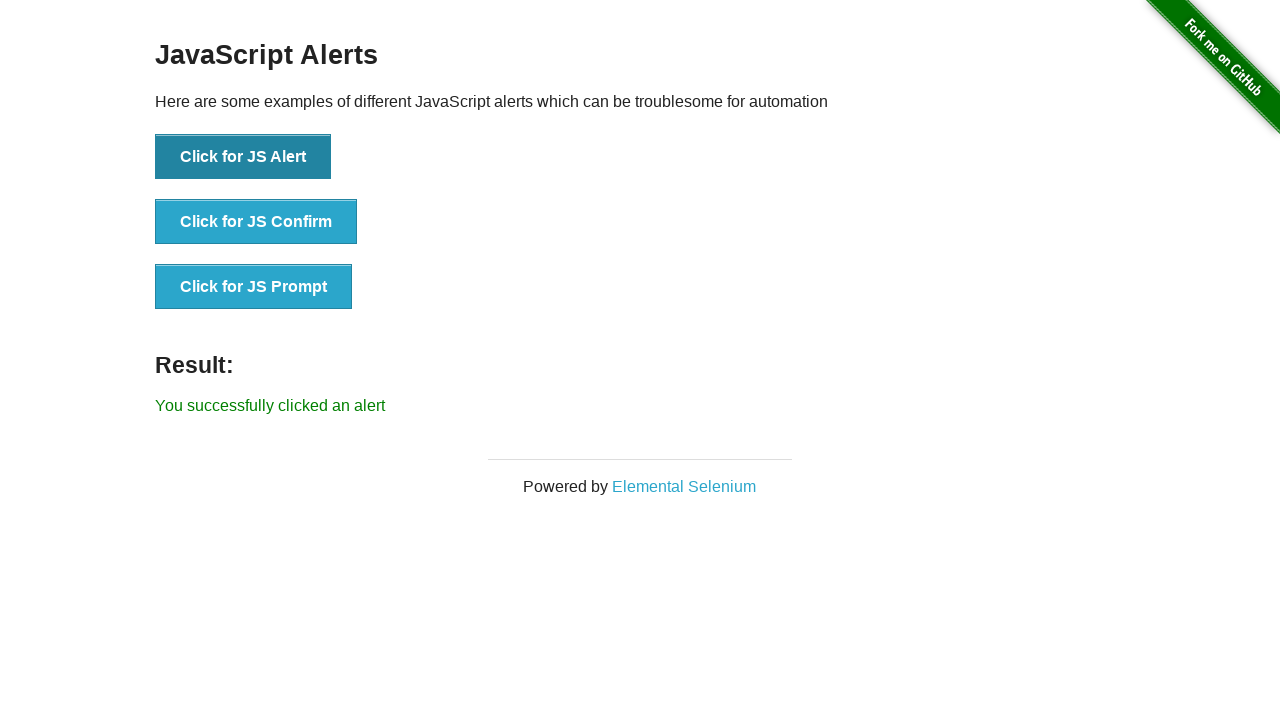